Tests unmarking items as complete by unchecking previously checked items

Starting URL: https://demo.playwright.dev/todomvc

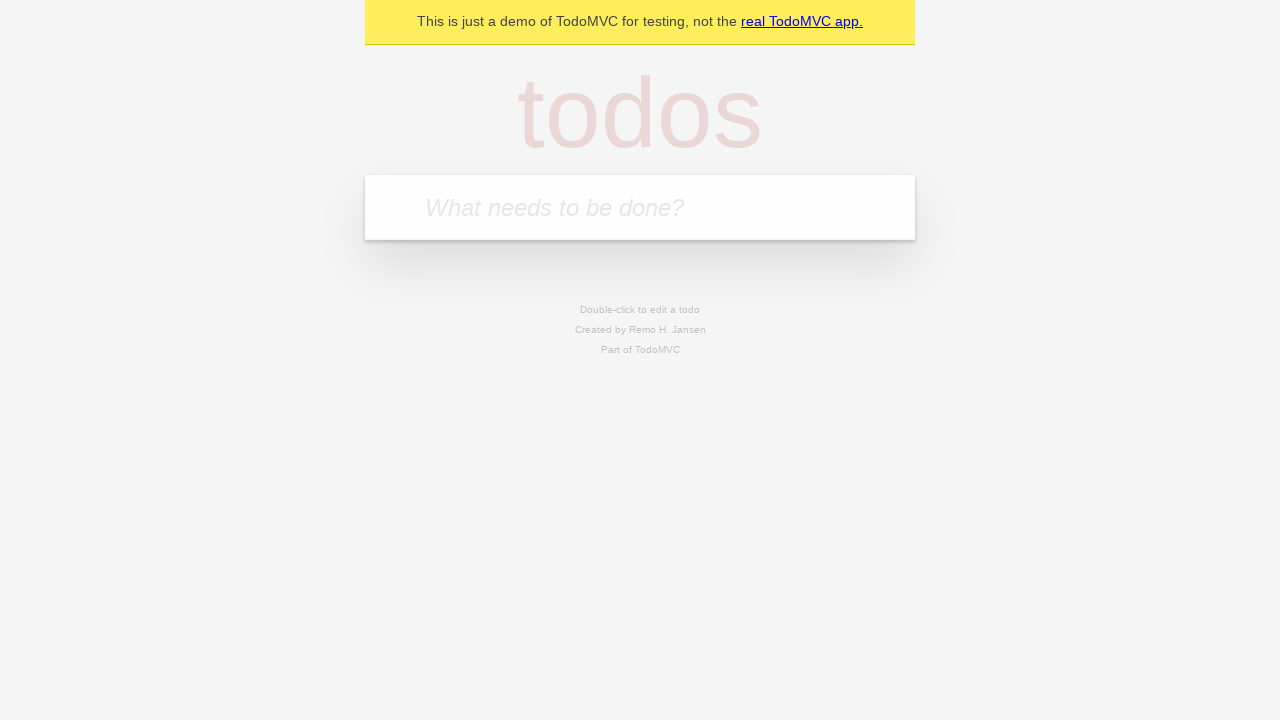

Filled todo input with 'buy some cheese' on internal:attr=[placeholder="What needs to be done?"i]
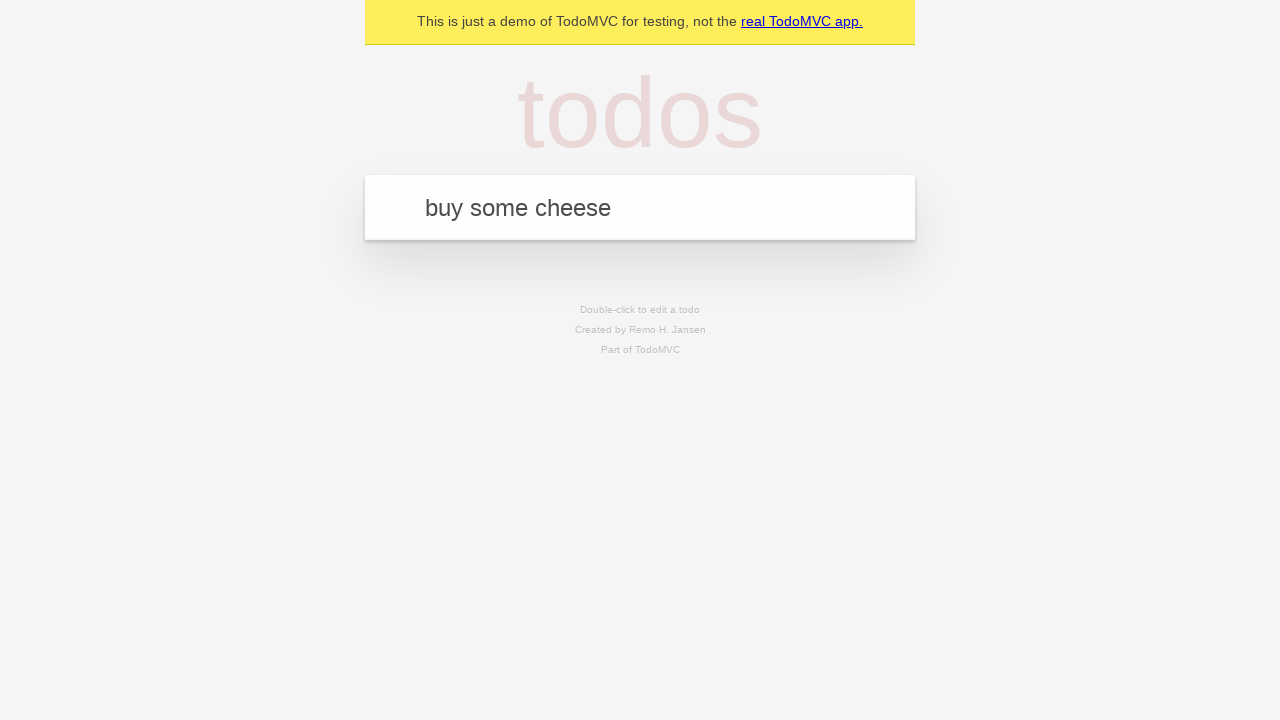

Pressed Enter to create first todo item on internal:attr=[placeholder="What needs to be done?"i]
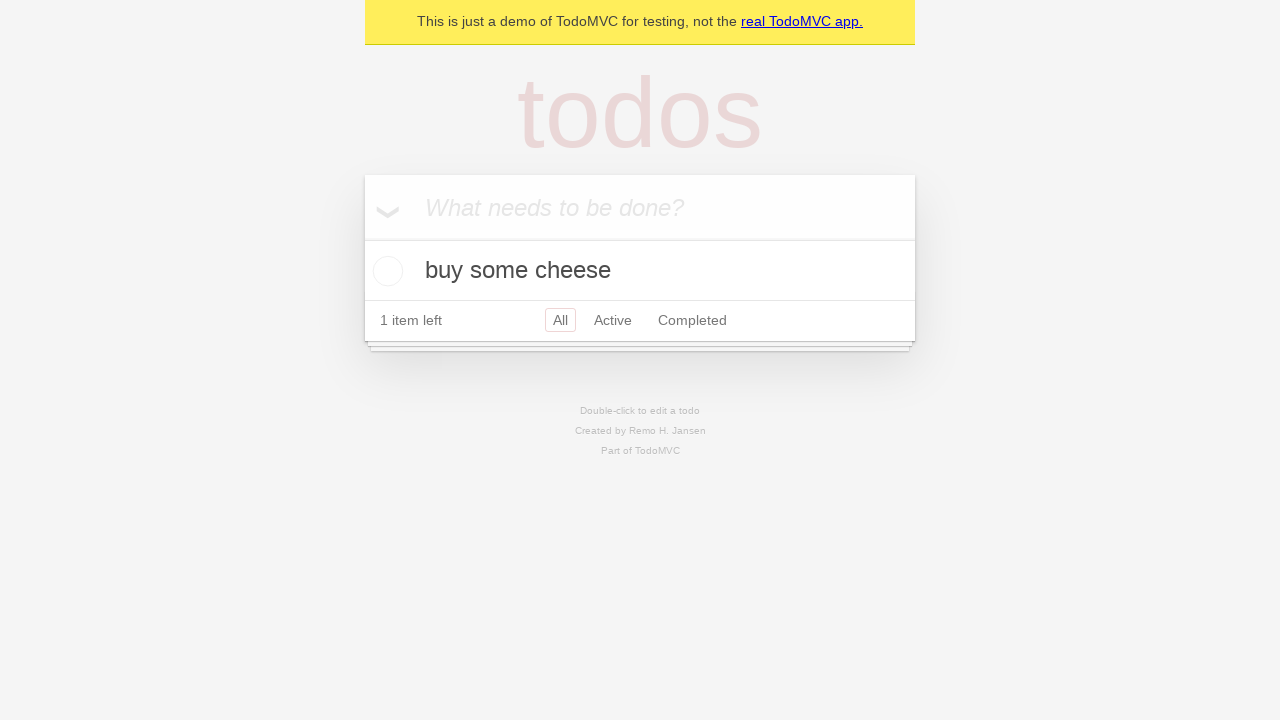

Filled todo input with 'feed the cat' on internal:attr=[placeholder="What needs to be done?"i]
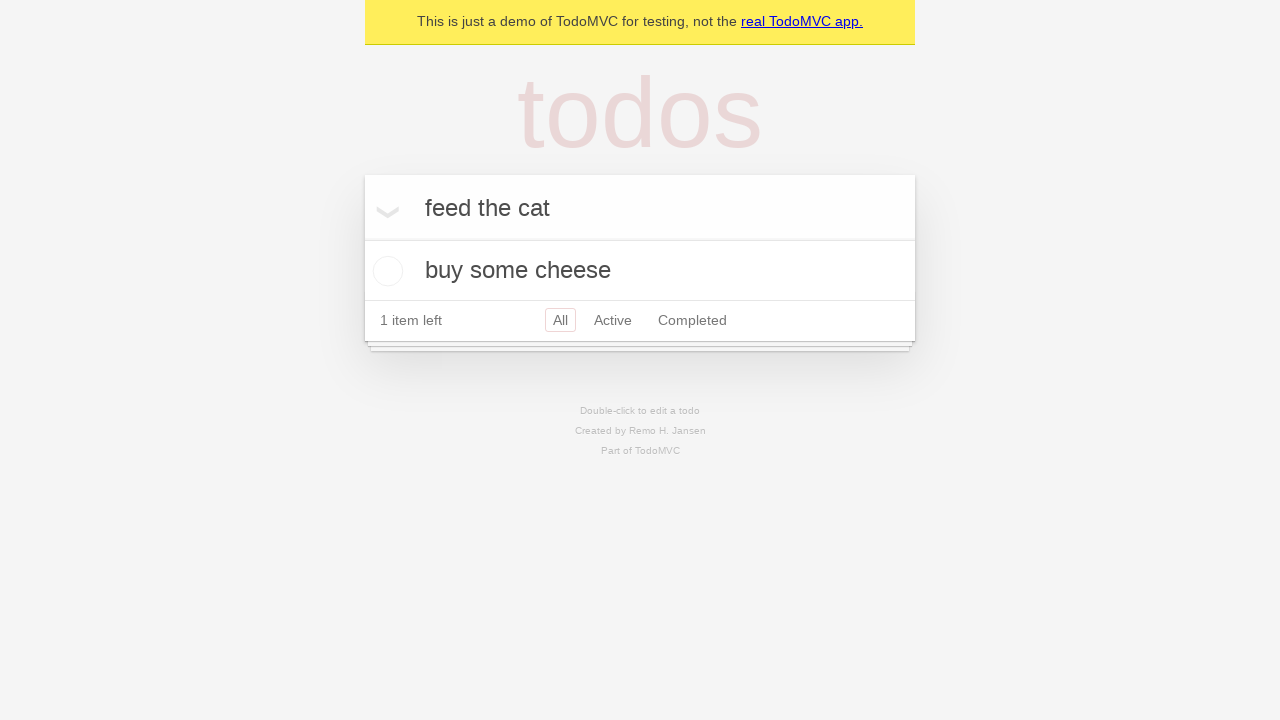

Pressed Enter to create second todo item on internal:attr=[placeholder="What needs to be done?"i]
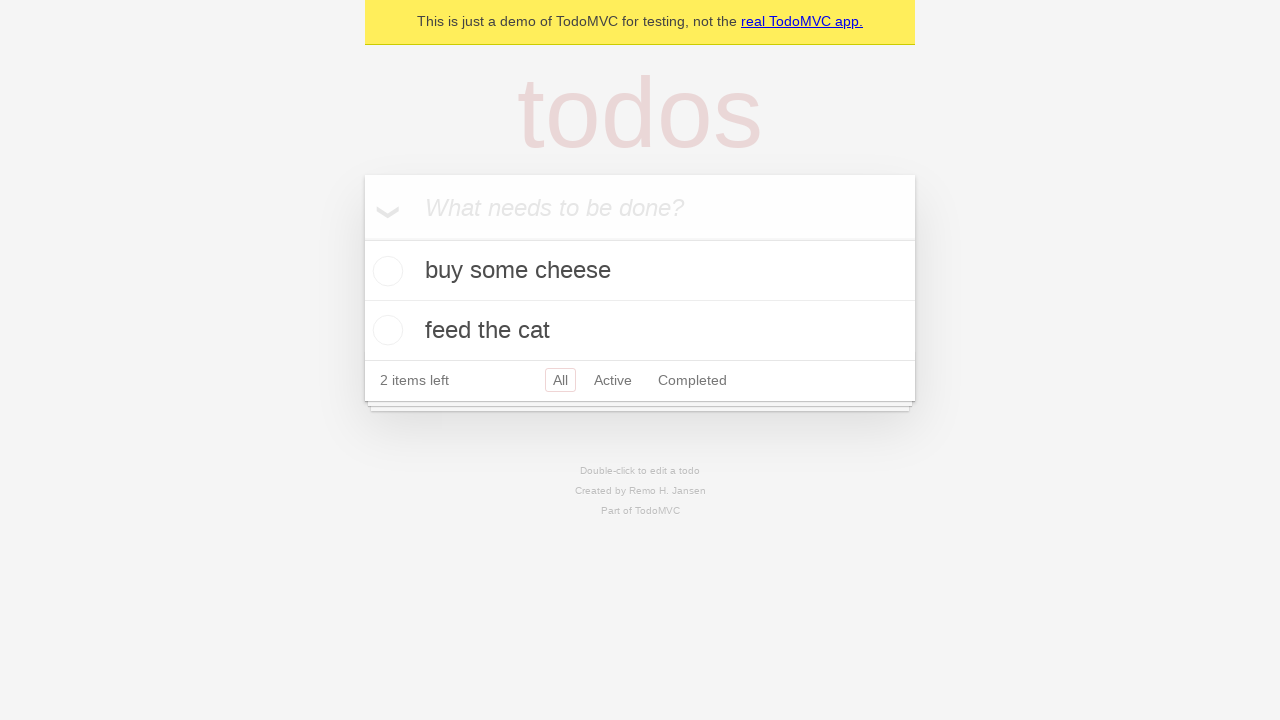

Checked the first todo item 'buy some cheese' at (385, 271) on [data-testid='todo-item'] >> nth=0 >> internal:role=checkbox
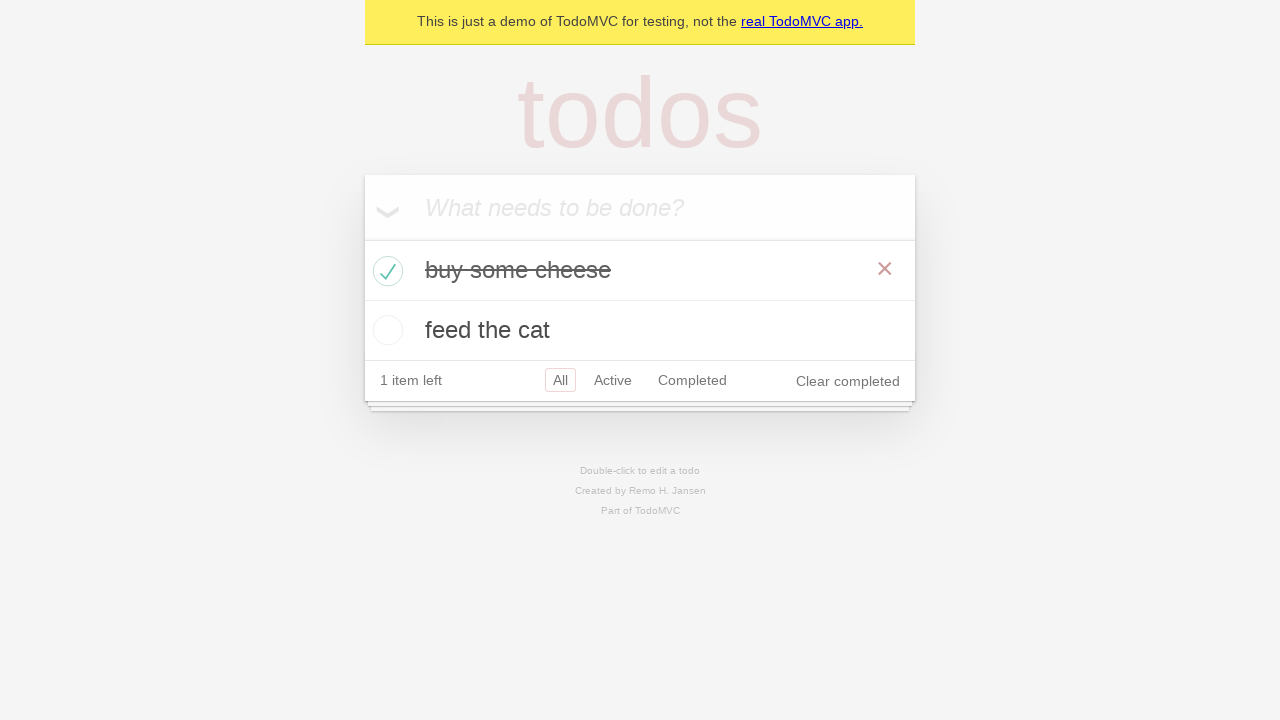

Unchecked the first todo item to mark it as incomplete at (385, 271) on [data-testid='todo-item'] >> nth=0 >> internal:role=checkbox
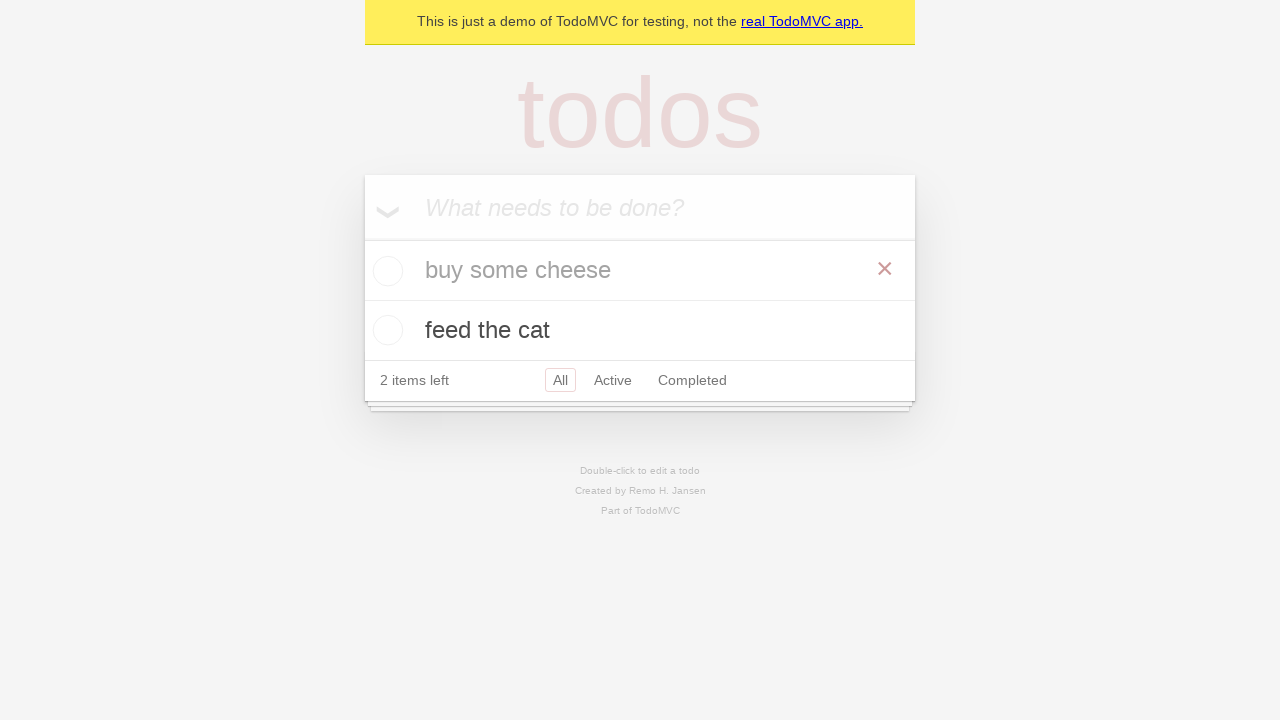

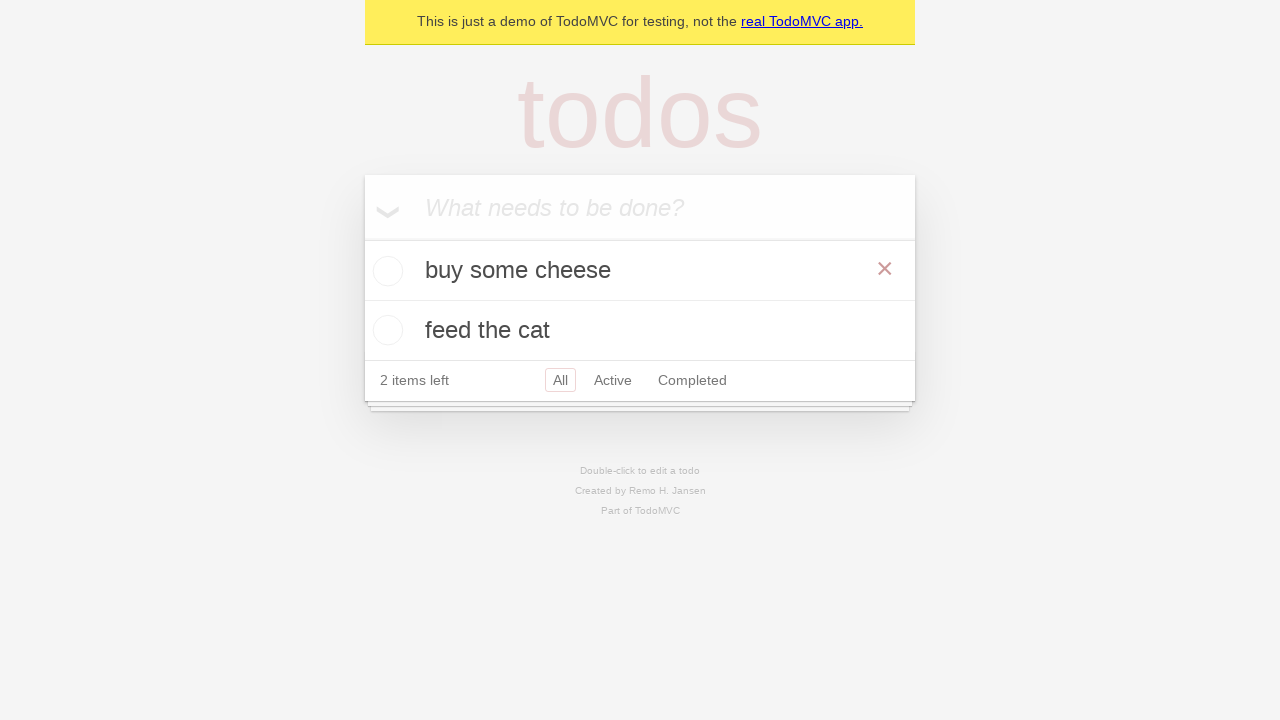